Navigates to Toyo Keizai website and verifies that the access ranking section with hourly ranked articles loads correctly

Starting URL: https://toyokeizai.net/

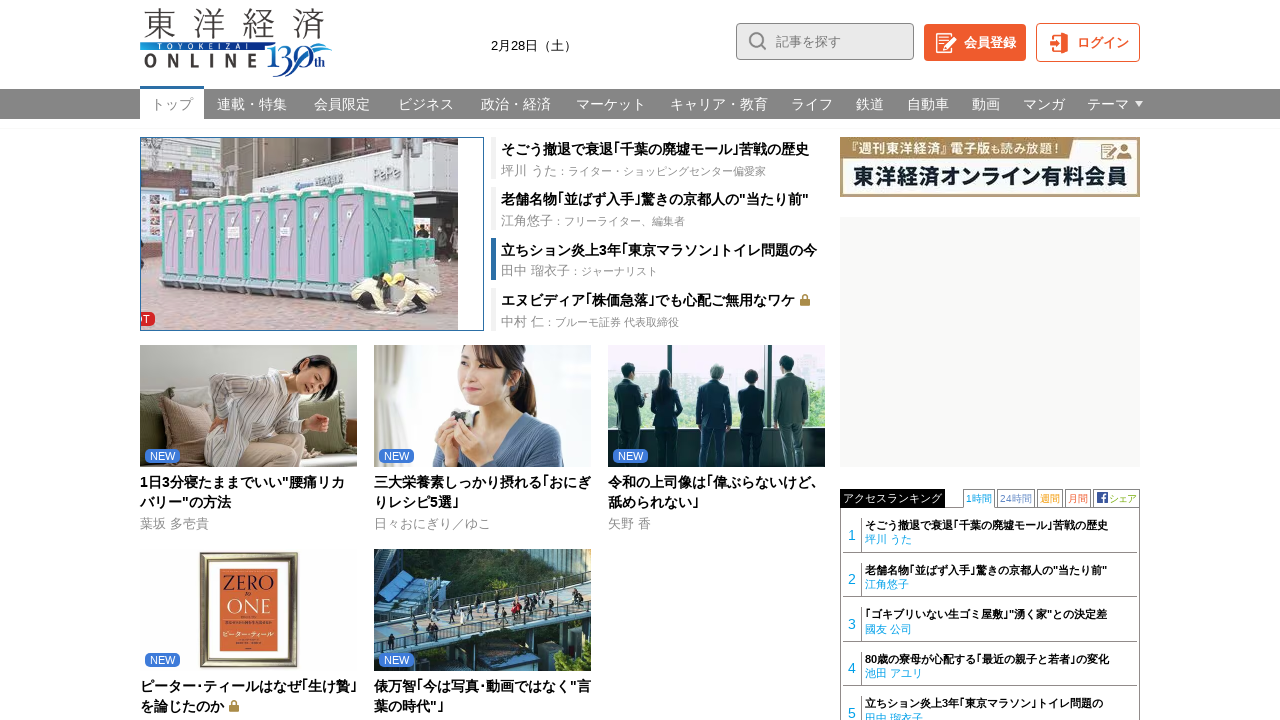

Access ranking section loaded
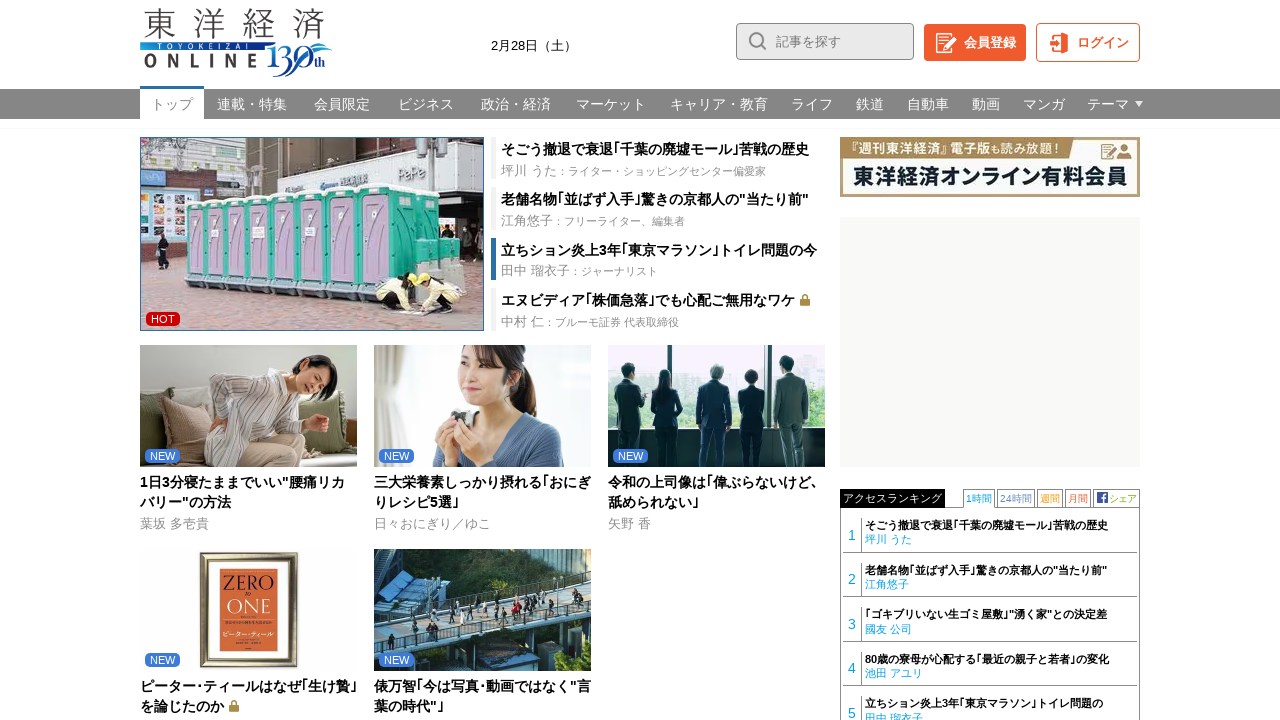

First hourly ranked article item is present
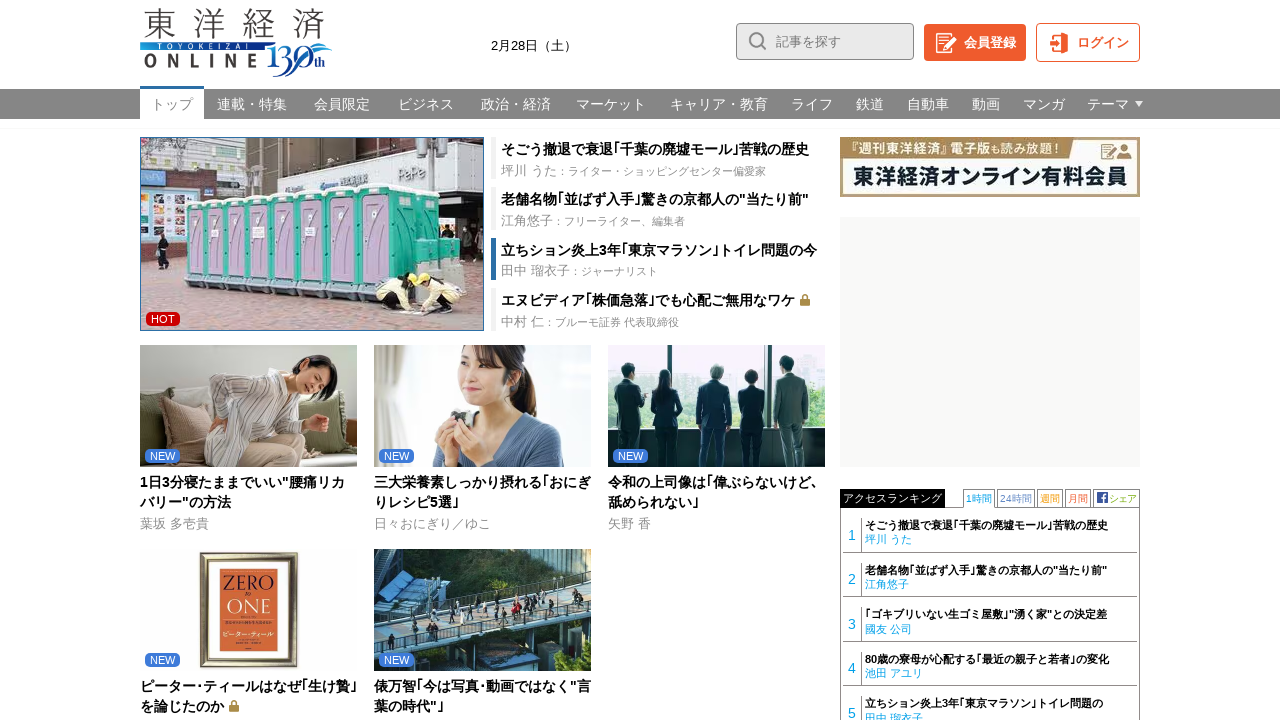

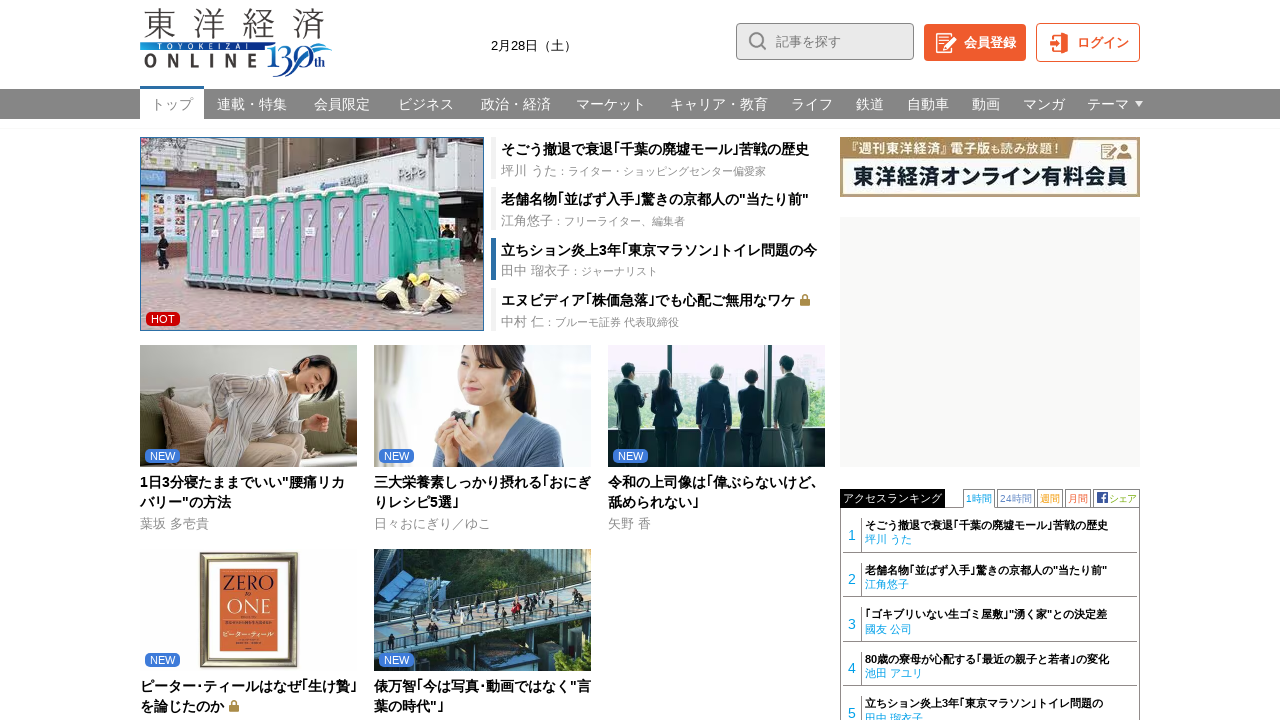